Tests tooltip functionality by hovering over a form field to reveal its title attribute

Starting URL: https://www.globalsqa.com/demoSite/practice/tooltip/forms.html

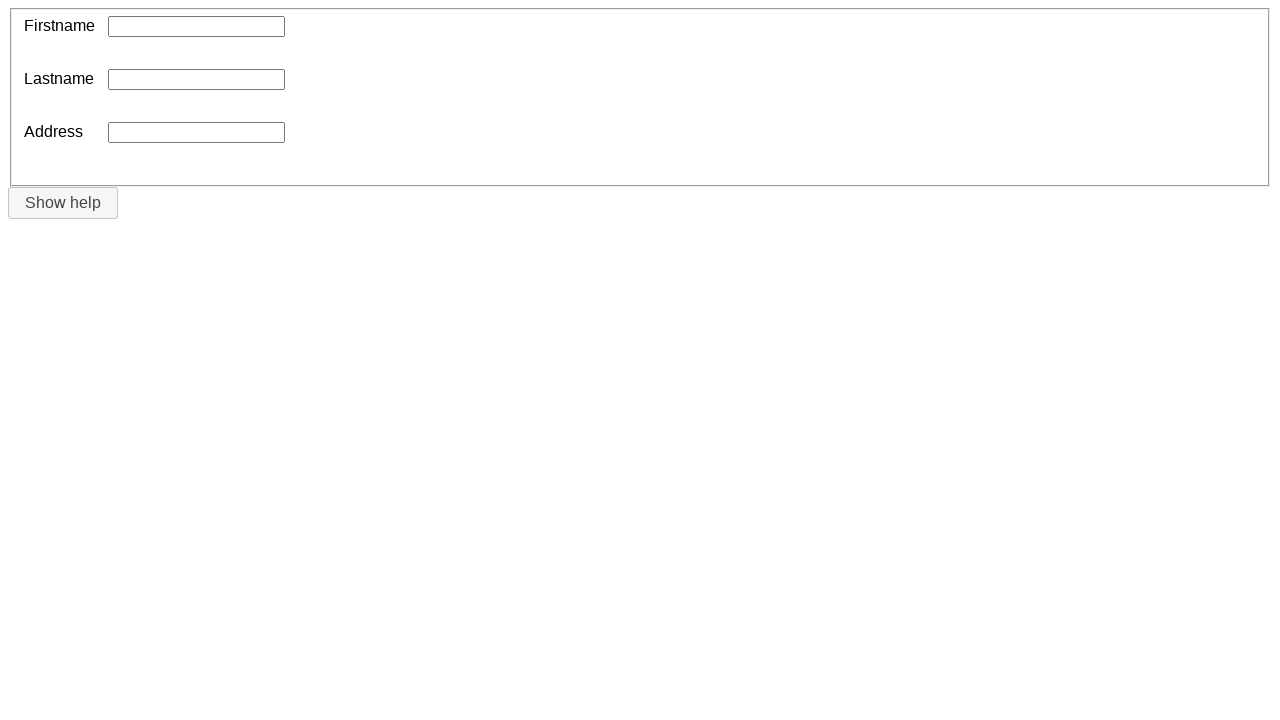

Navigated to tooltip forms page
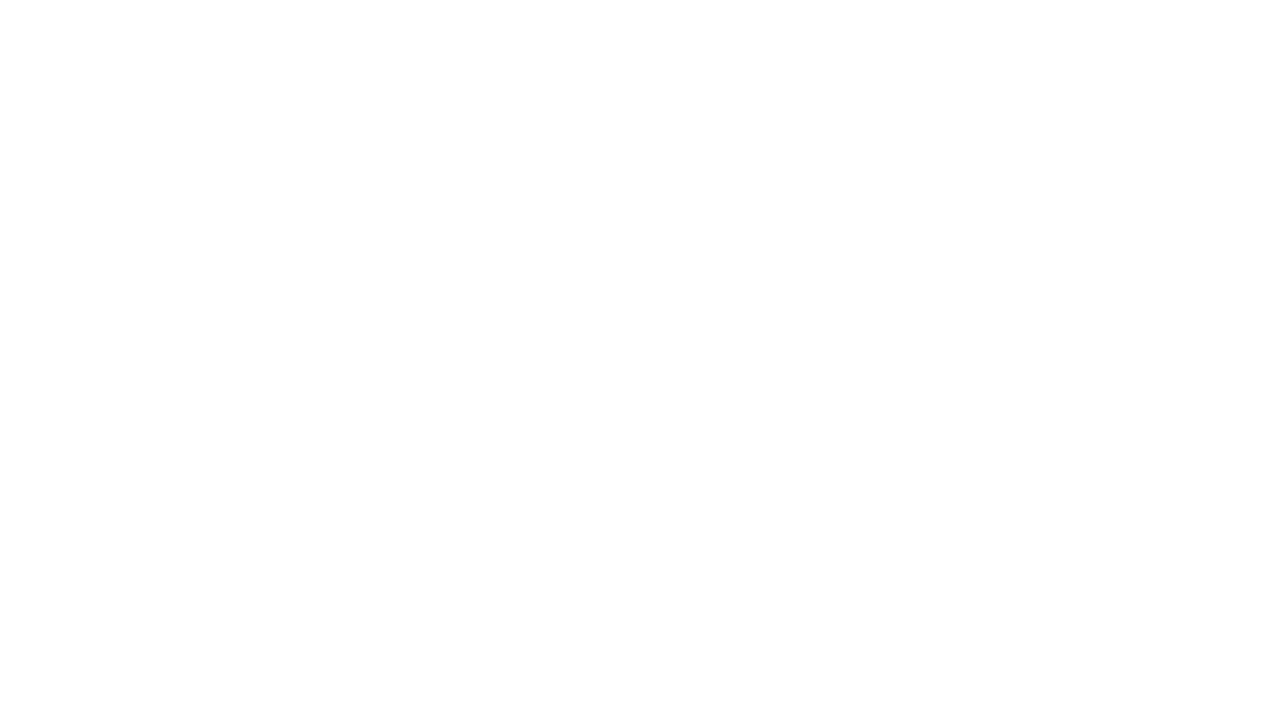

Located first name text box element
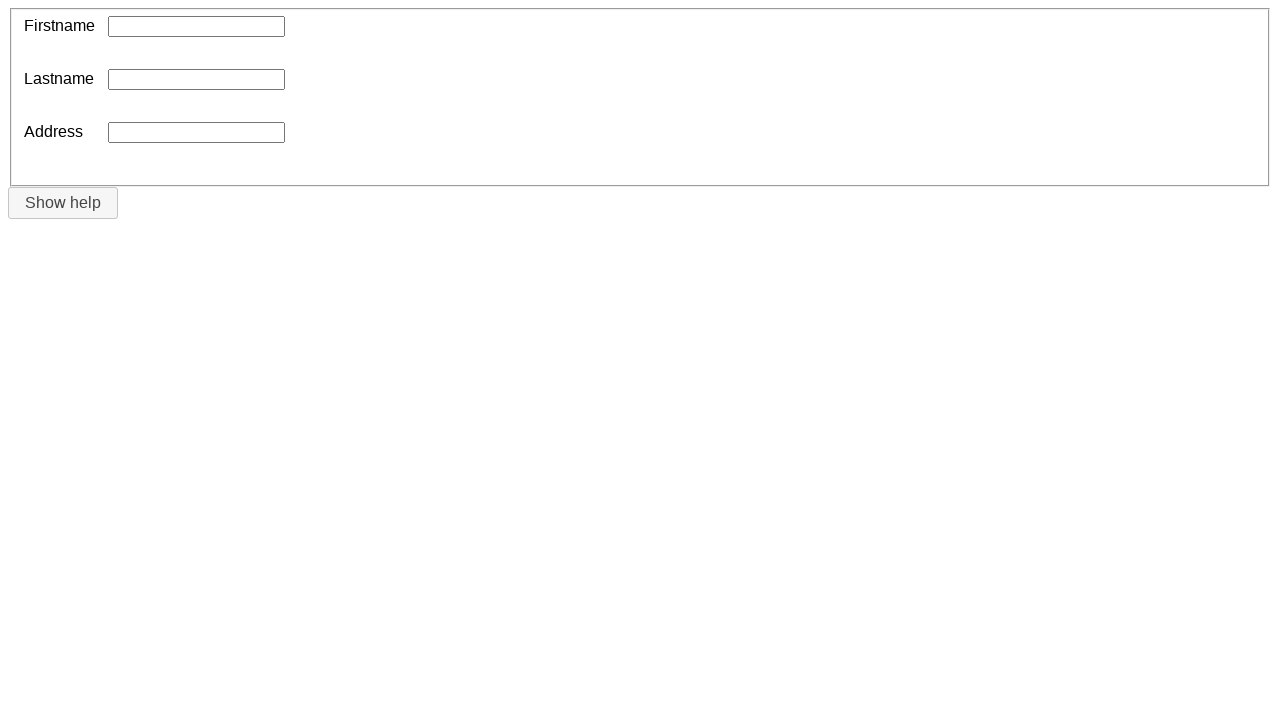

Hovered over first name text box to reveal tooltip at (196, 26) on #firstname
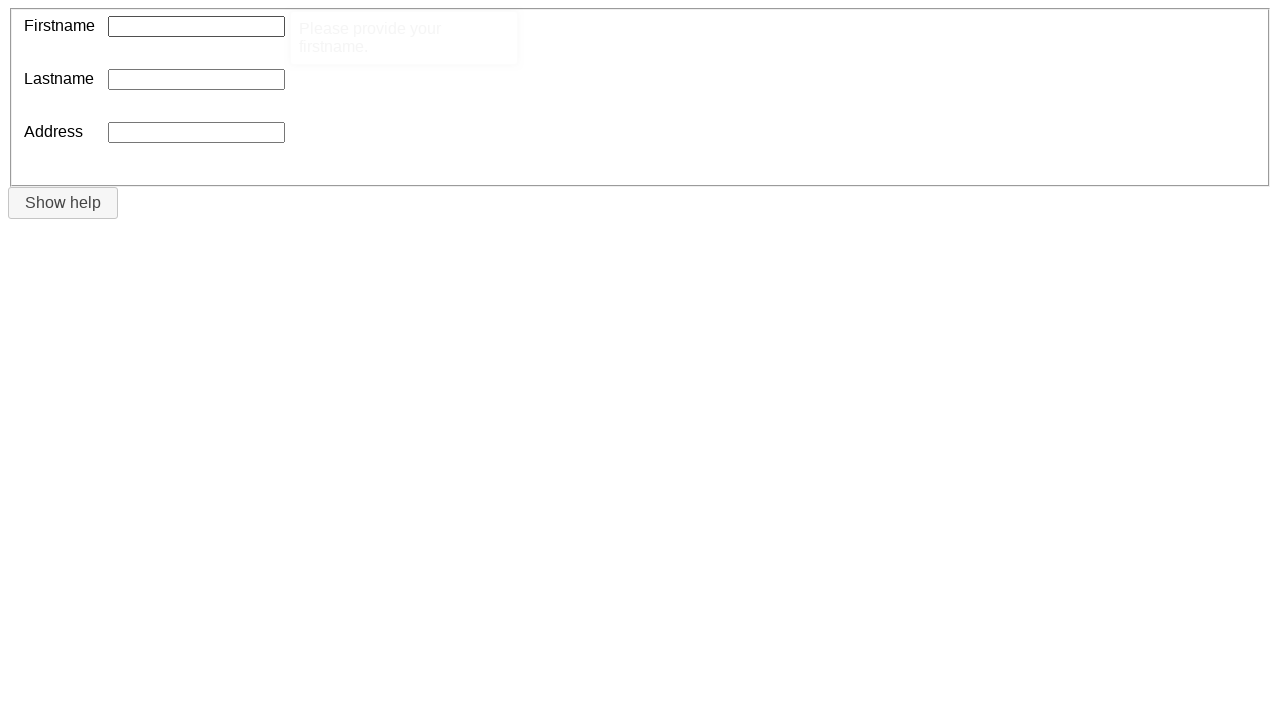

Retrieved tooltip text: ''
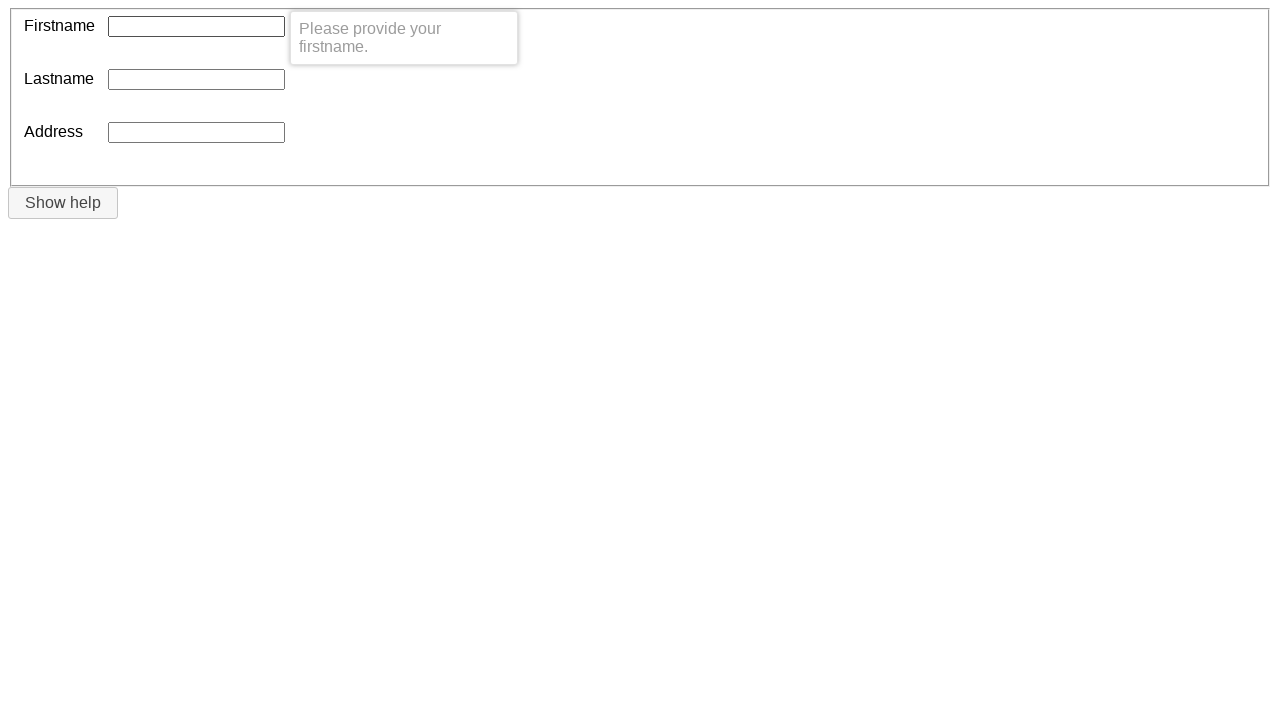

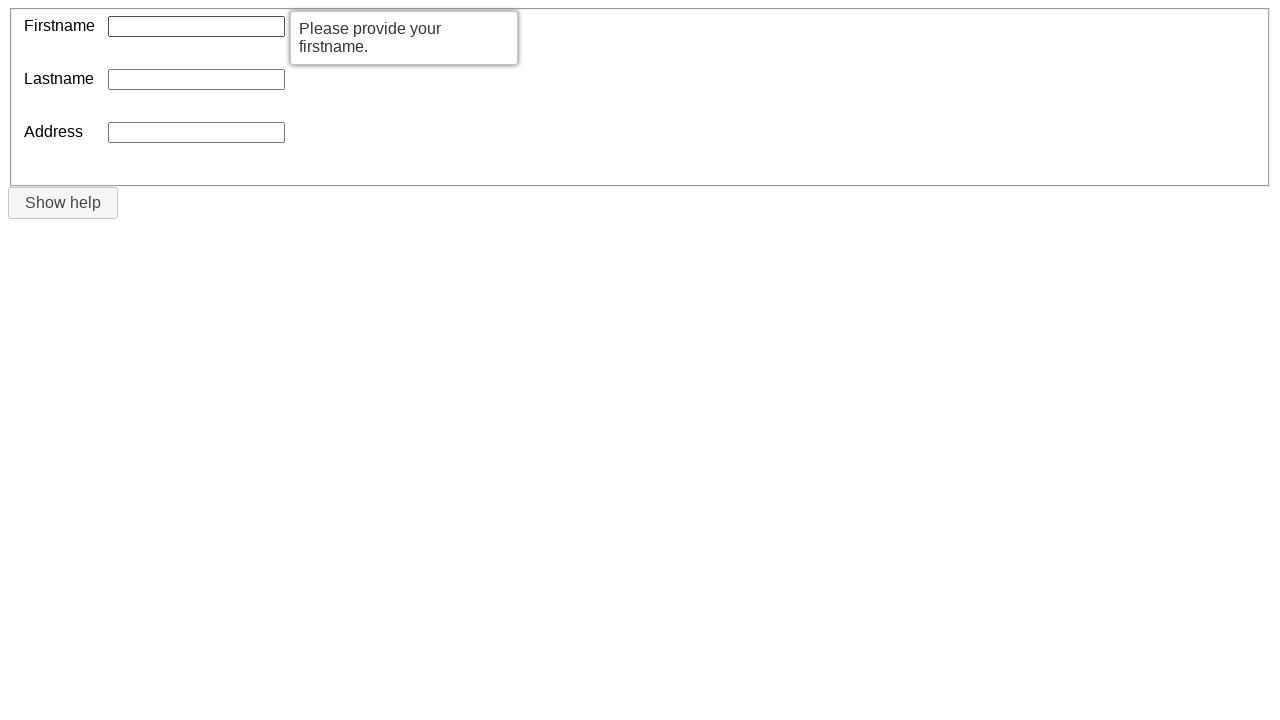